Tests accordion functionality by clicking through all three accordion headings (Platform Portability, Language Support, Selenium Grid) five times in a loop to verify expand/collapse behavior.

Starting URL: https://www.automationtesting.co.uk/accordion.html

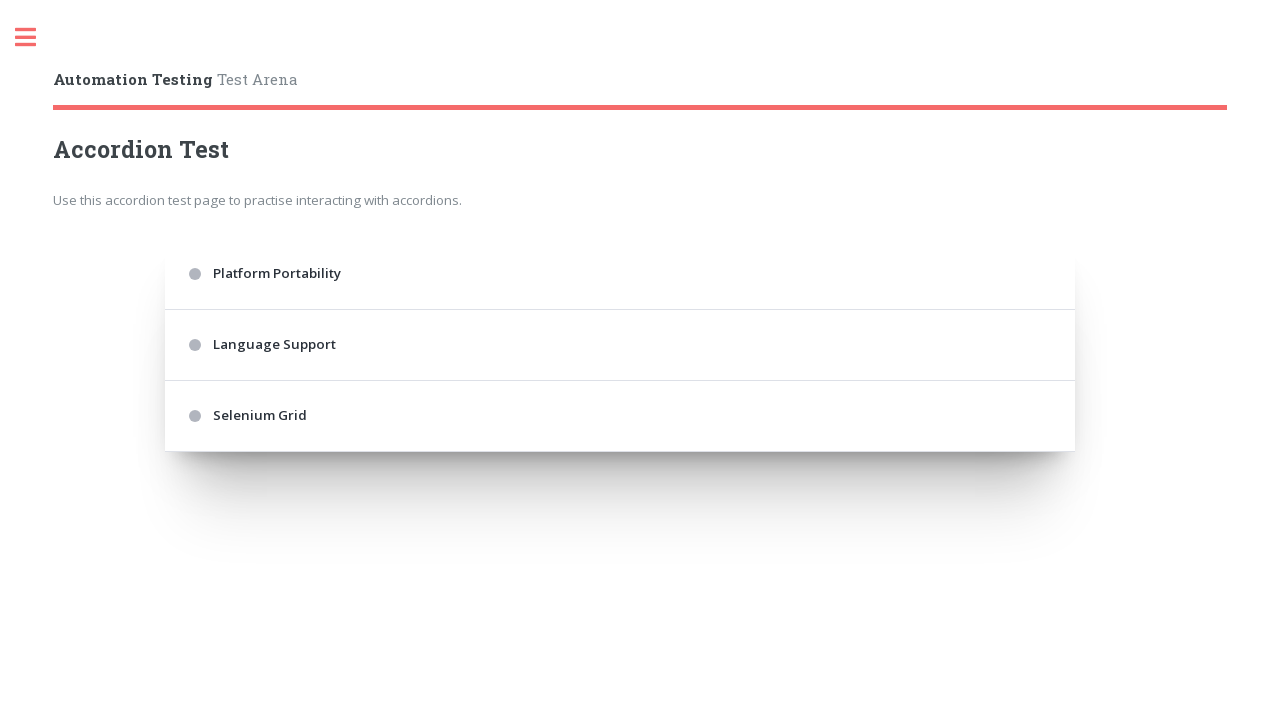

Navigated to accordion test page
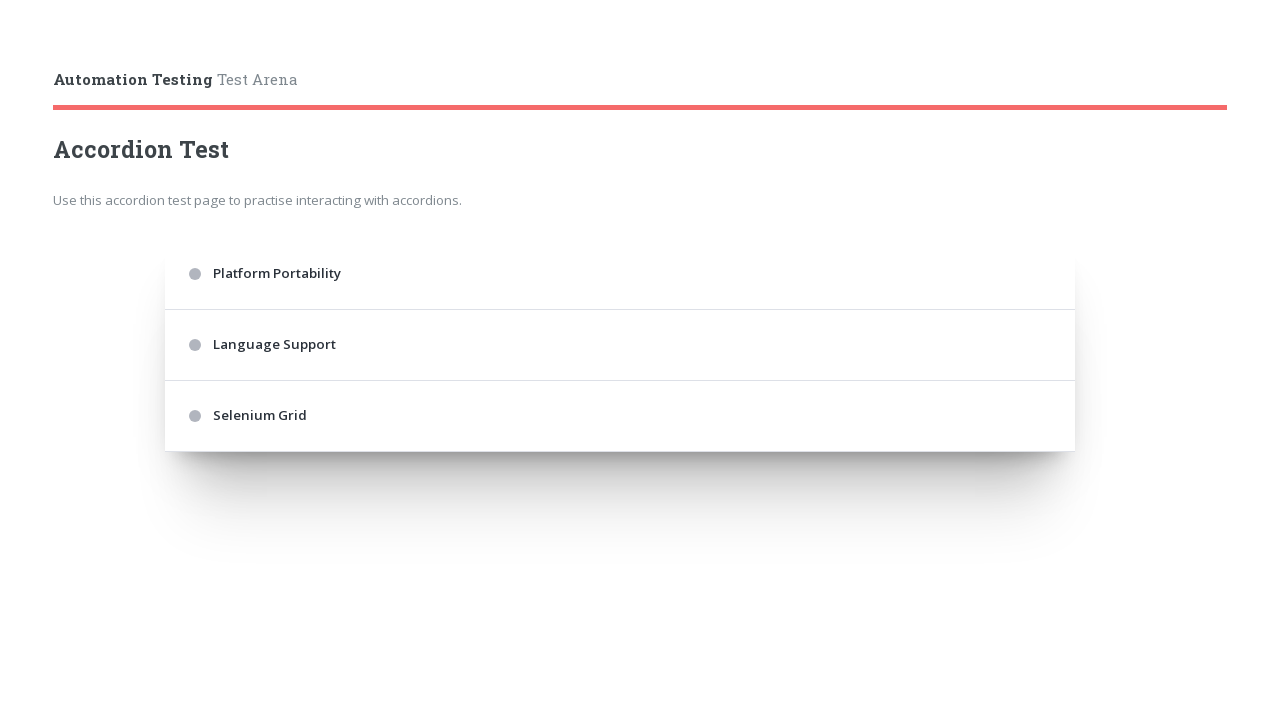

Clicked accordion heading 'Platform Portability' to toggle expand/collapse at (620, 274) on internal:text="Platform Portability"i
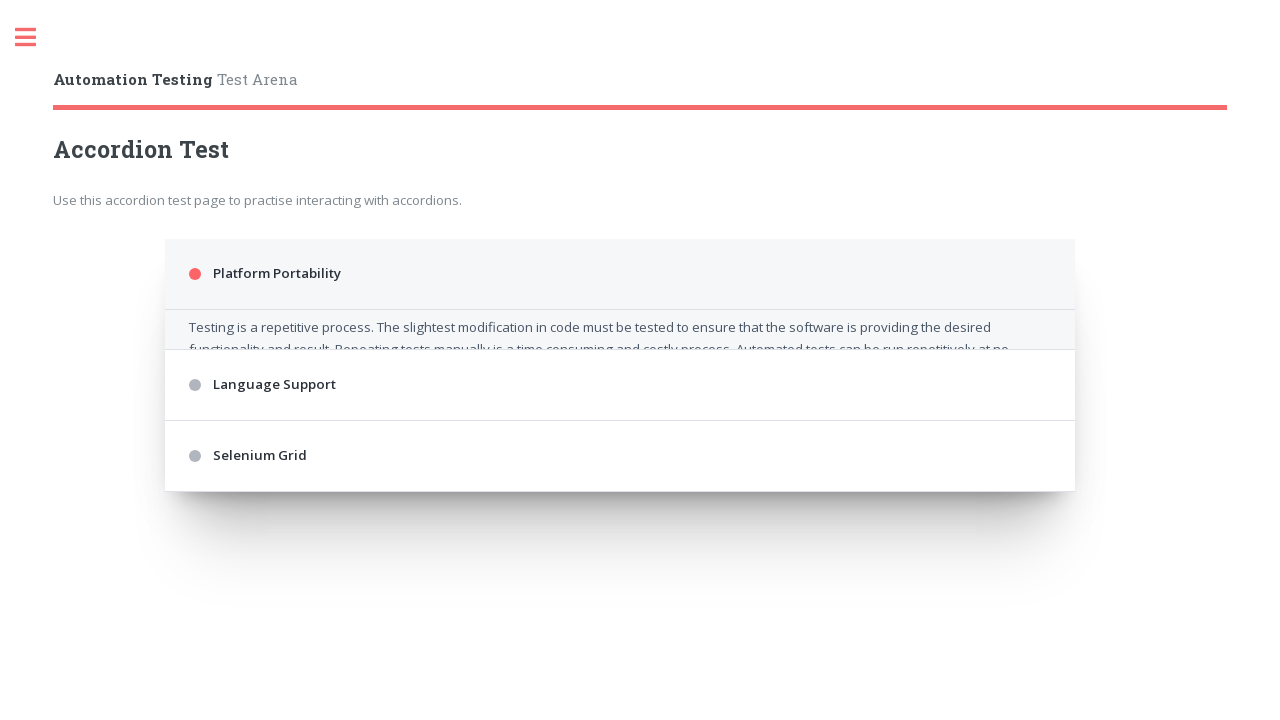

Clicked accordion heading 'Language Support' to toggle expand/collapse at (620, 482) on internal:text="Language Support"i
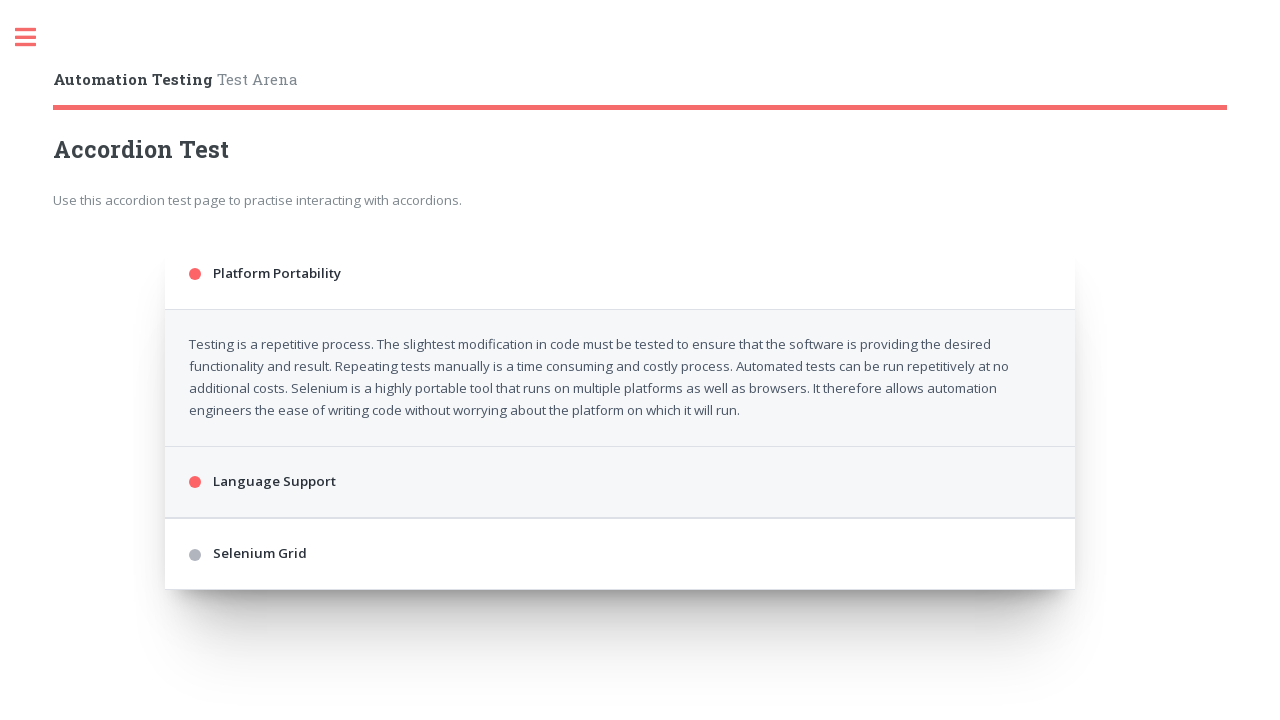

Clicked accordion heading 'Selenium Grid' to toggle expand/collapse at (620, 656) on internal:text="Selenium Grid"i
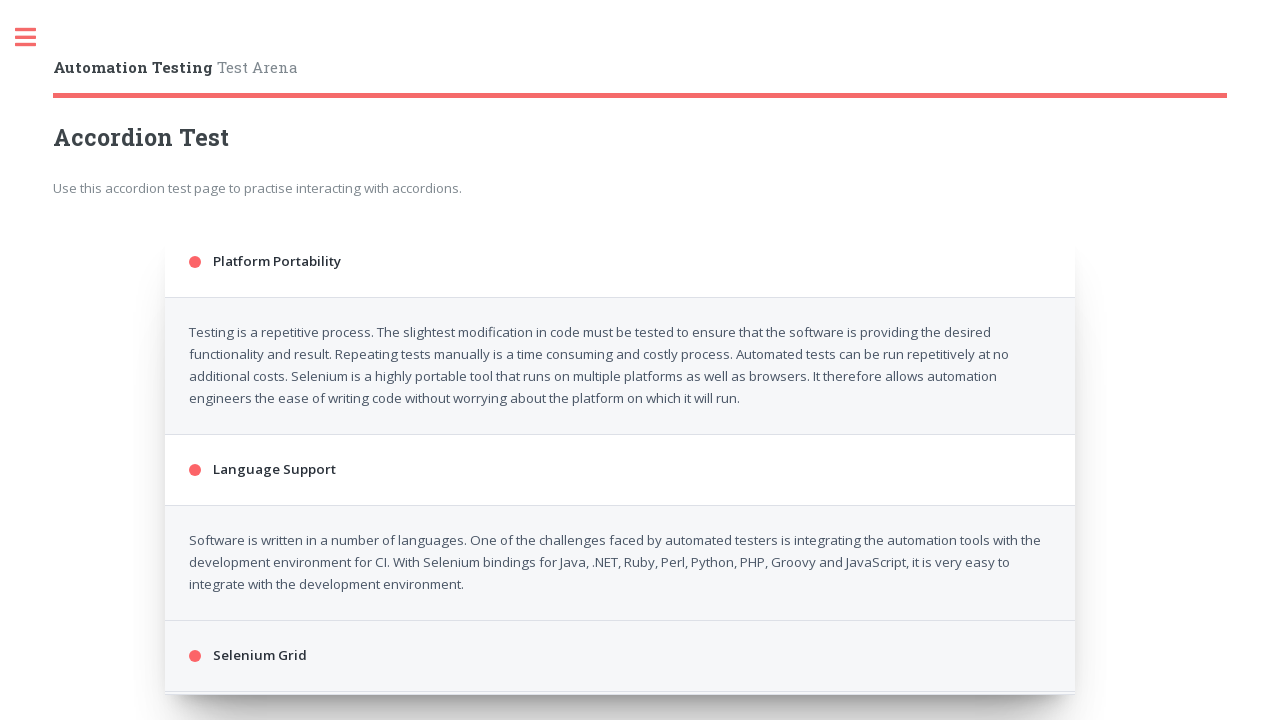

Clicked accordion heading 'Platform Portability' to toggle expand/collapse at (620, 262) on internal:text="Platform Portability"i
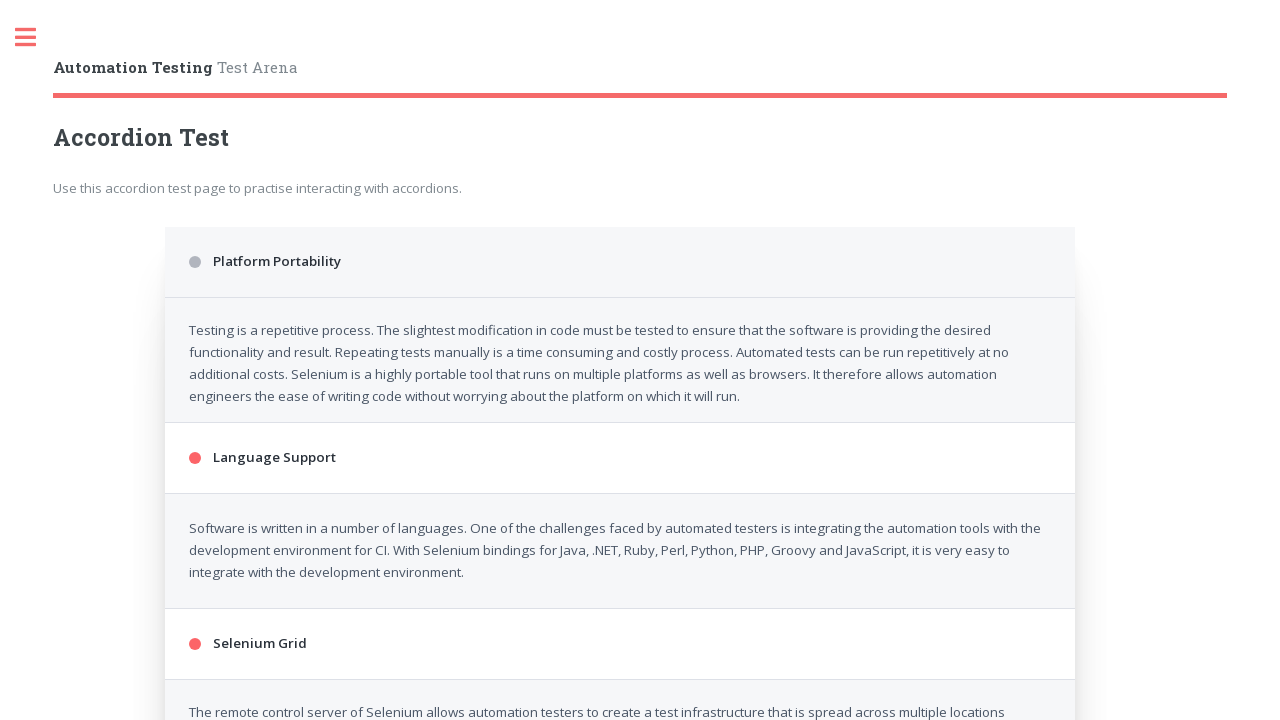

Clicked accordion heading 'Language Support' to toggle expand/collapse at (620, 345) on internal:text="Language Support"i
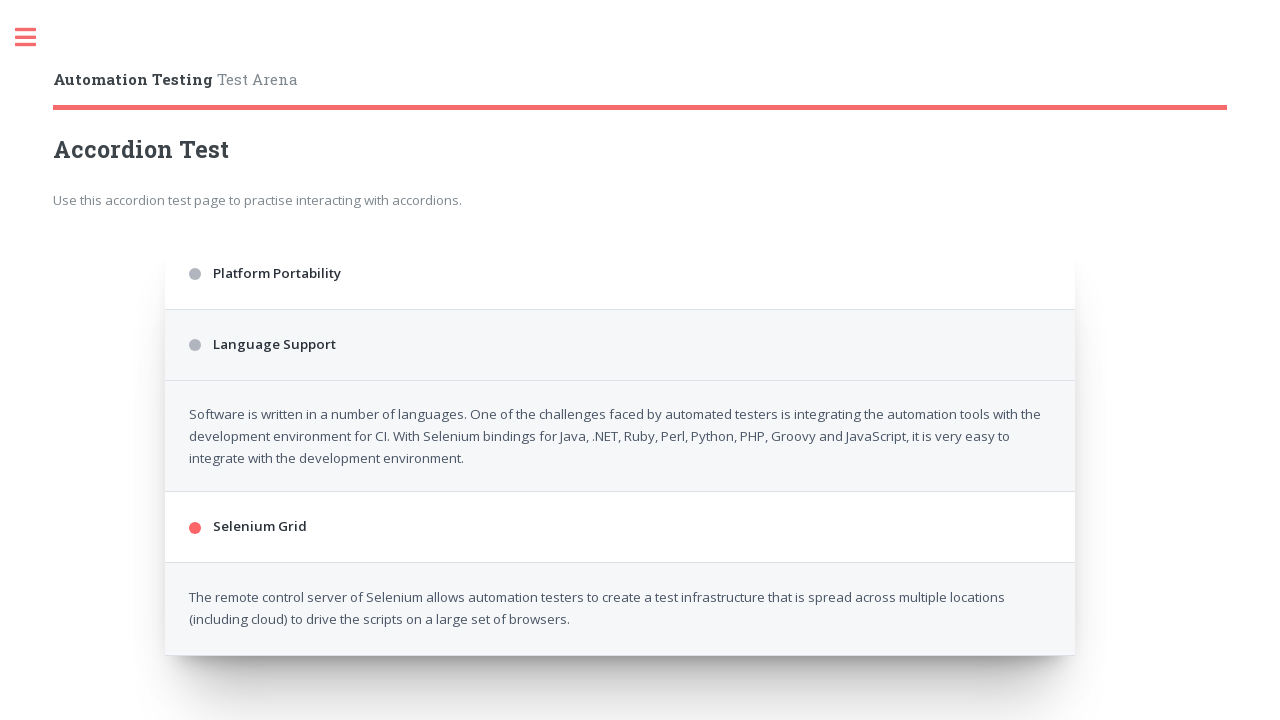

Clicked accordion heading 'Selenium Grid' to toggle expand/collapse at (620, 416) on internal:text="Selenium Grid"i
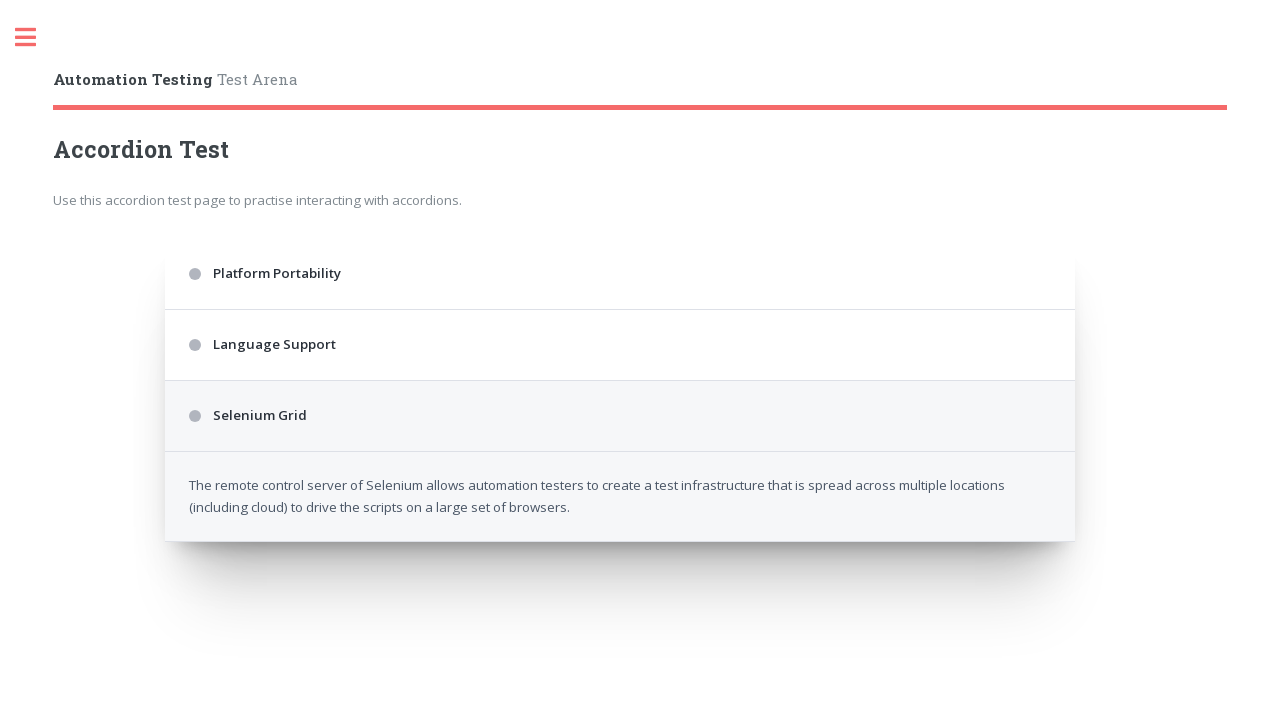

Clicked accordion heading 'Platform Portability' to toggle expand/collapse at (620, 274) on internal:text="Platform Portability"i
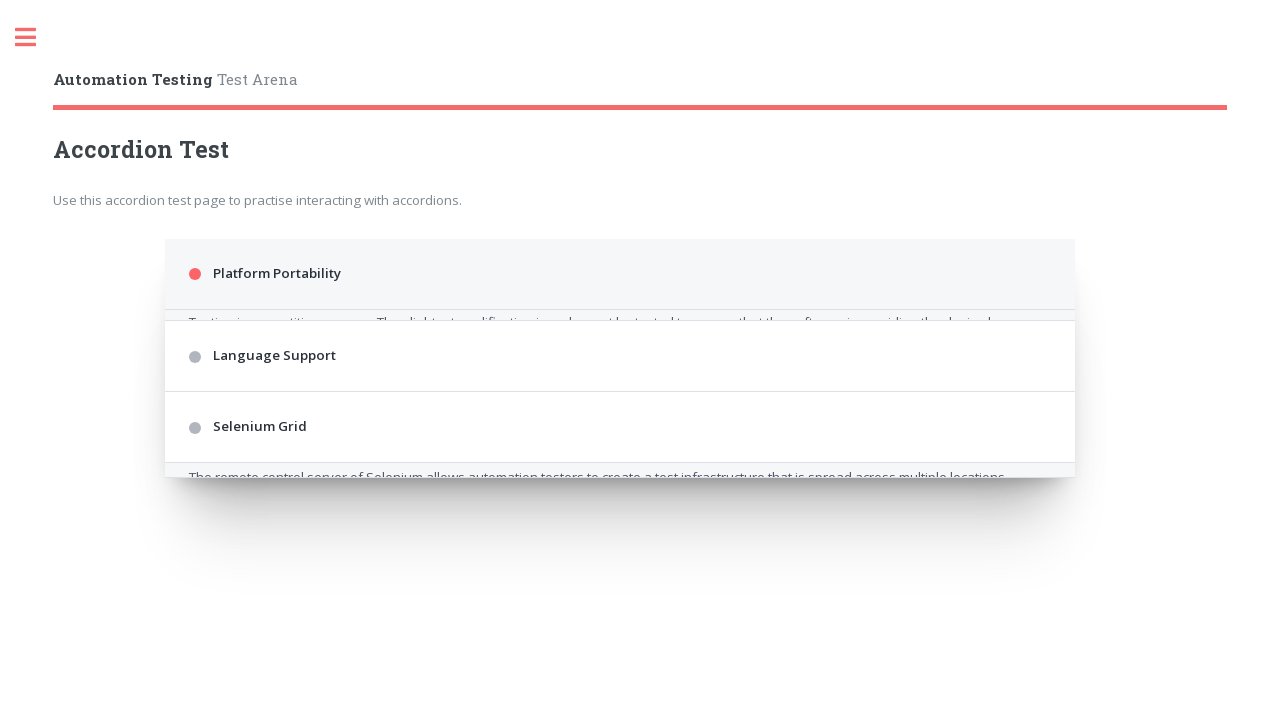

Clicked accordion heading 'Language Support' to toggle expand/collapse at (620, 482) on internal:text="Language Support"i
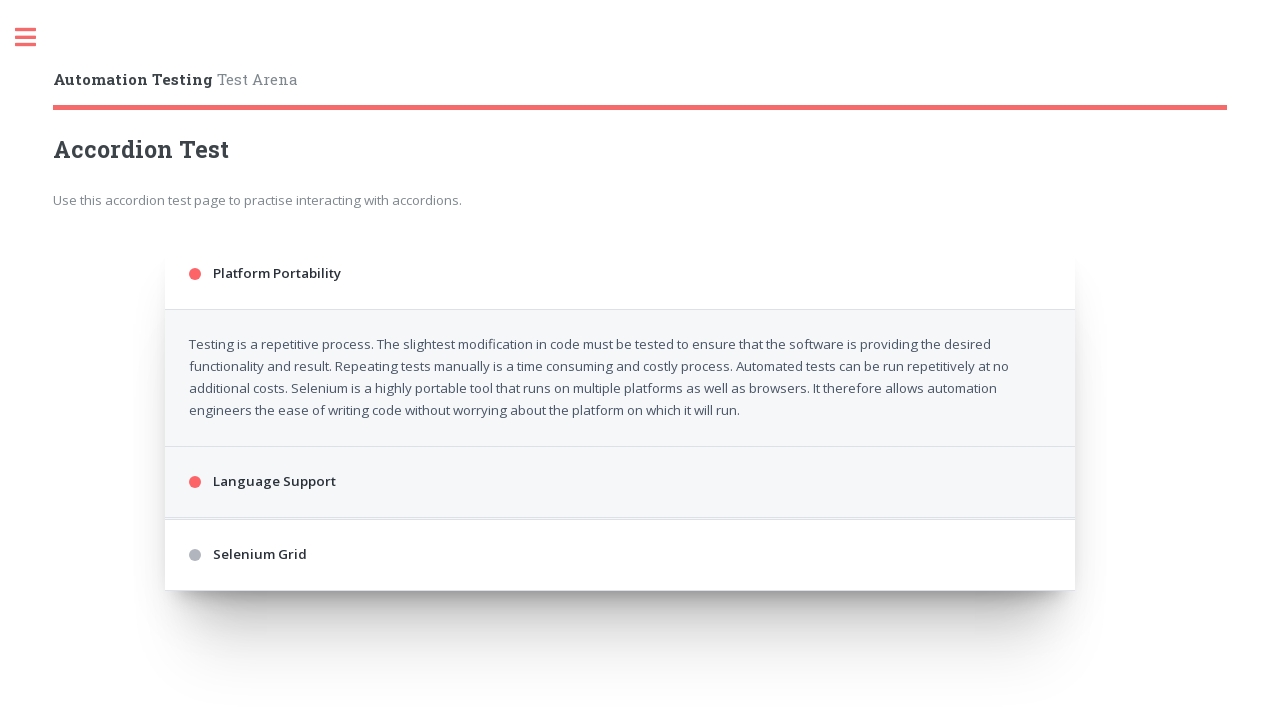

Clicked accordion heading 'Selenium Grid' to toggle expand/collapse at (620, 656) on internal:text="Selenium Grid"i
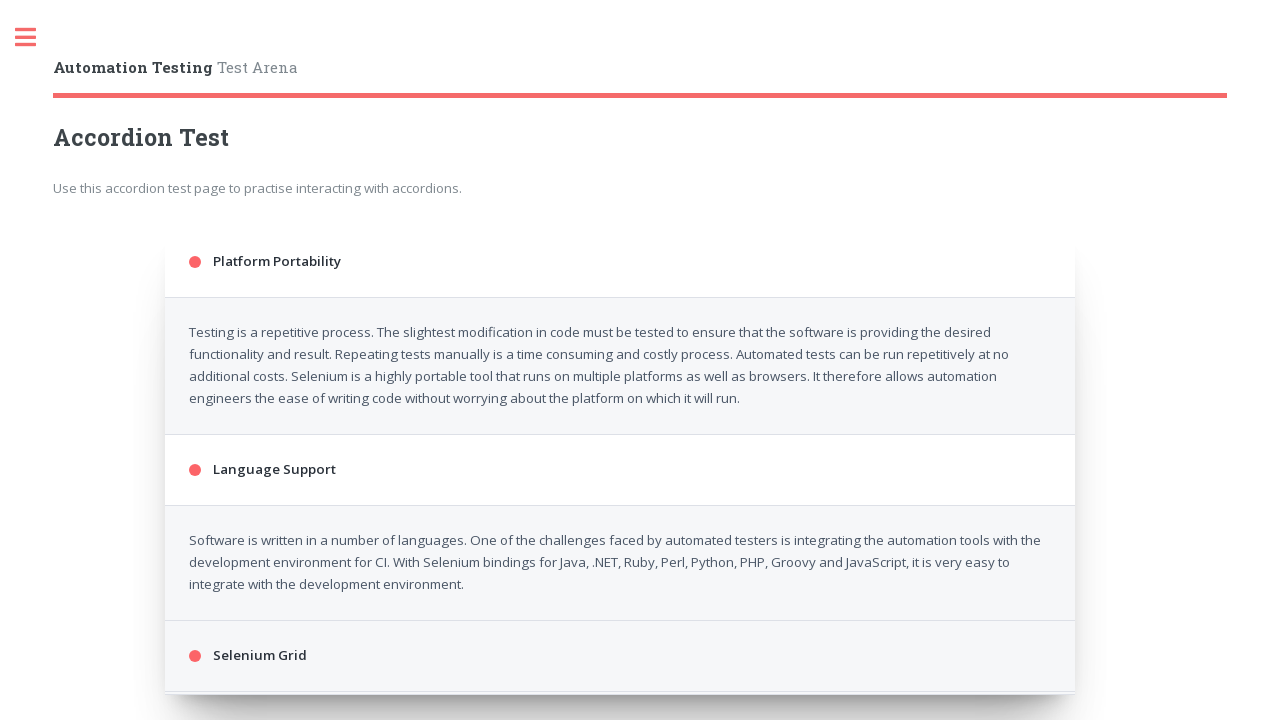

Clicked accordion heading 'Platform Portability' to toggle expand/collapse at (620, 262) on internal:text="Platform Portability"i
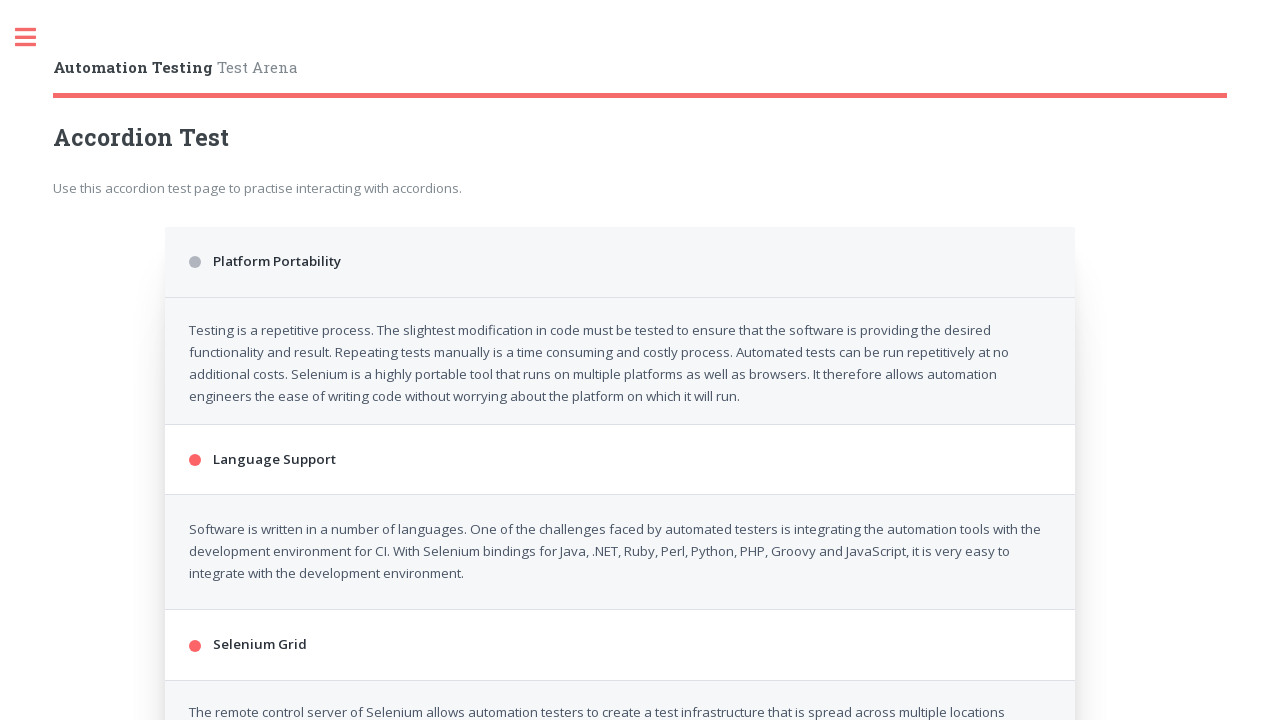

Clicked accordion heading 'Language Support' to toggle expand/collapse at (620, 345) on internal:text="Language Support"i
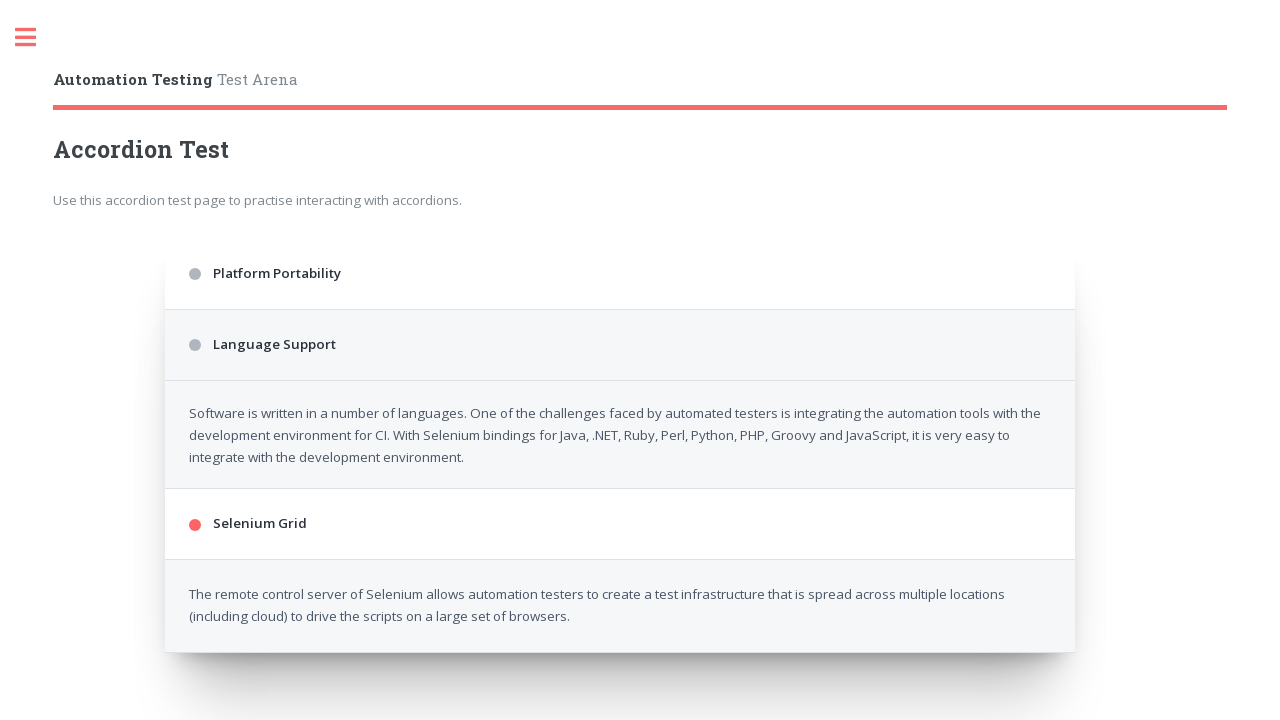

Clicked accordion heading 'Selenium Grid' to toggle expand/collapse at (620, 416) on internal:text="Selenium Grid"i
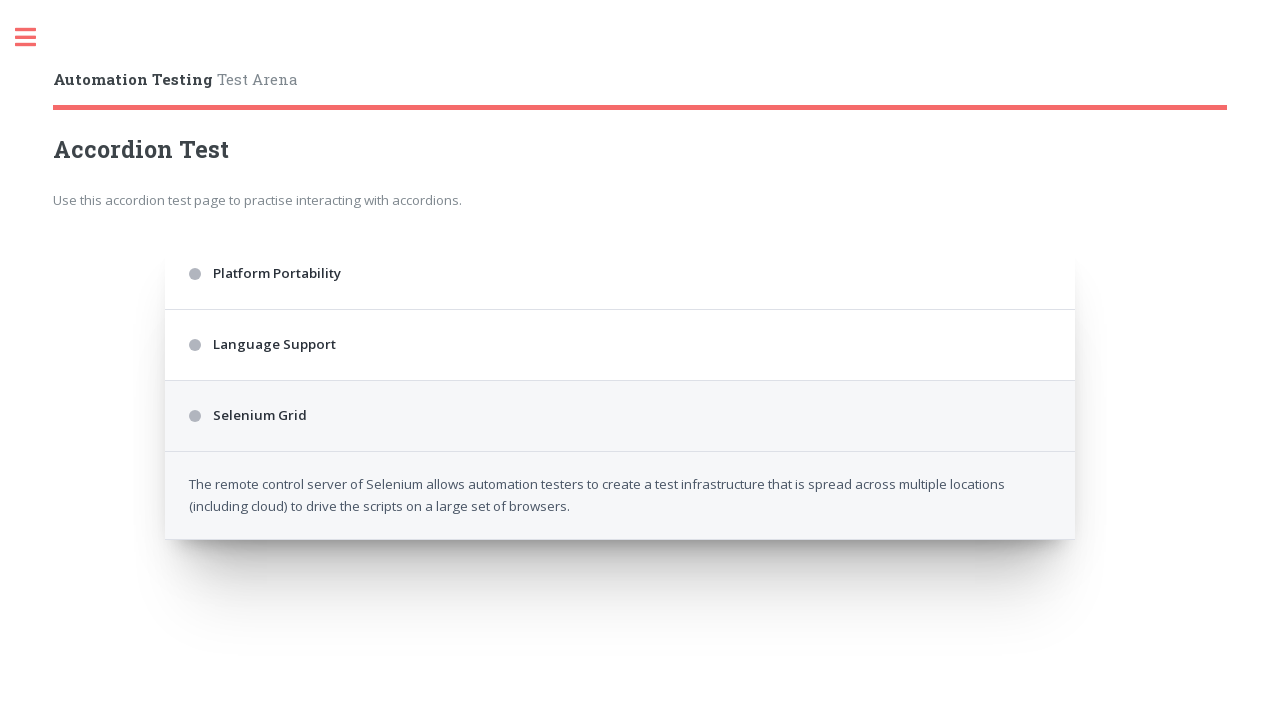

Clicked accordion heading 'Platform Portability' to toggle expand/collapse at (620, 274) on internal:text="Platform Portability"i
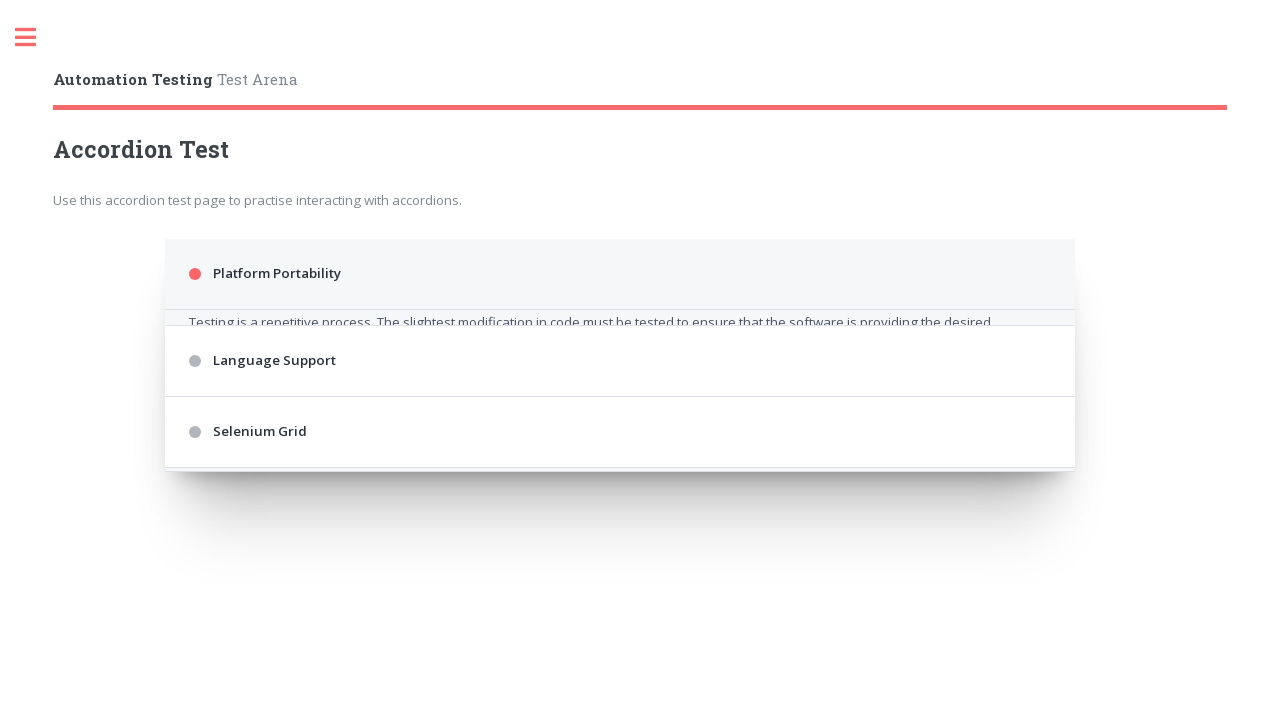

Clicked accordion heading 'Language Support' to toggle expand/collapse at (620, 482) on internal:text="Language Support"i
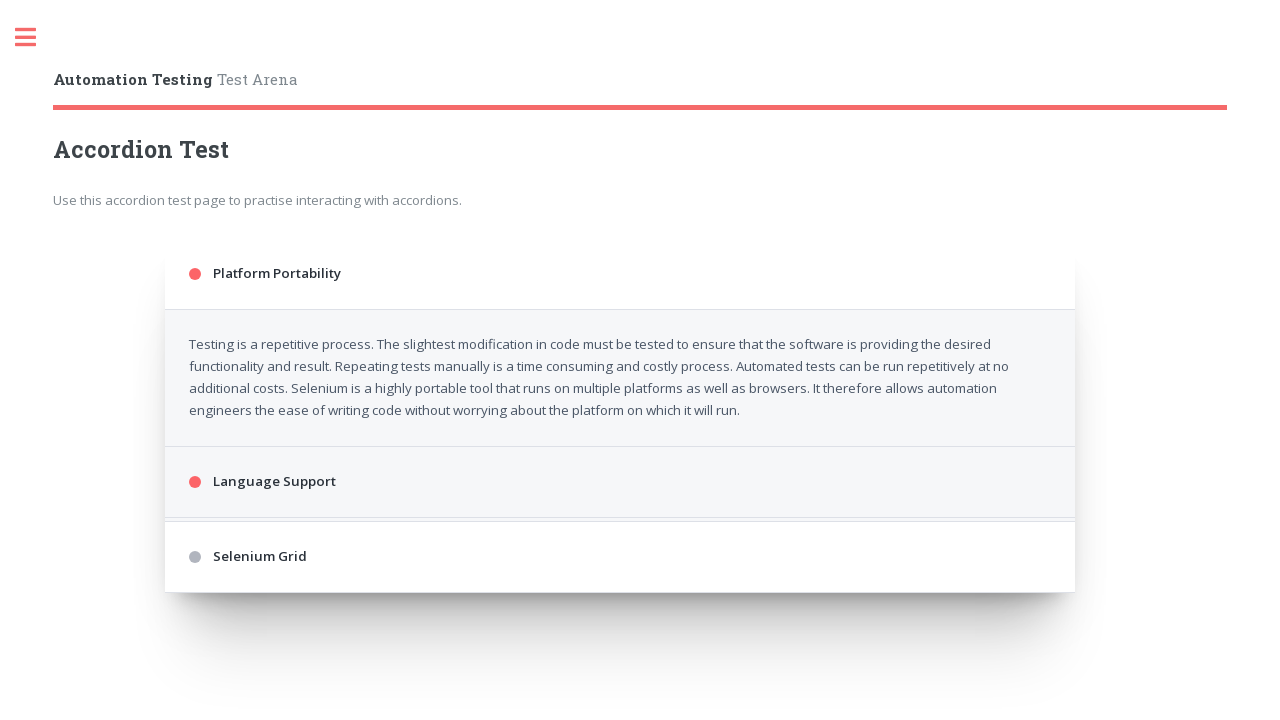

Clicked accordion heading 'Selenium Grid' to toggle expand/collapse at (620, 668) on internal:text="Selenium Grid"i
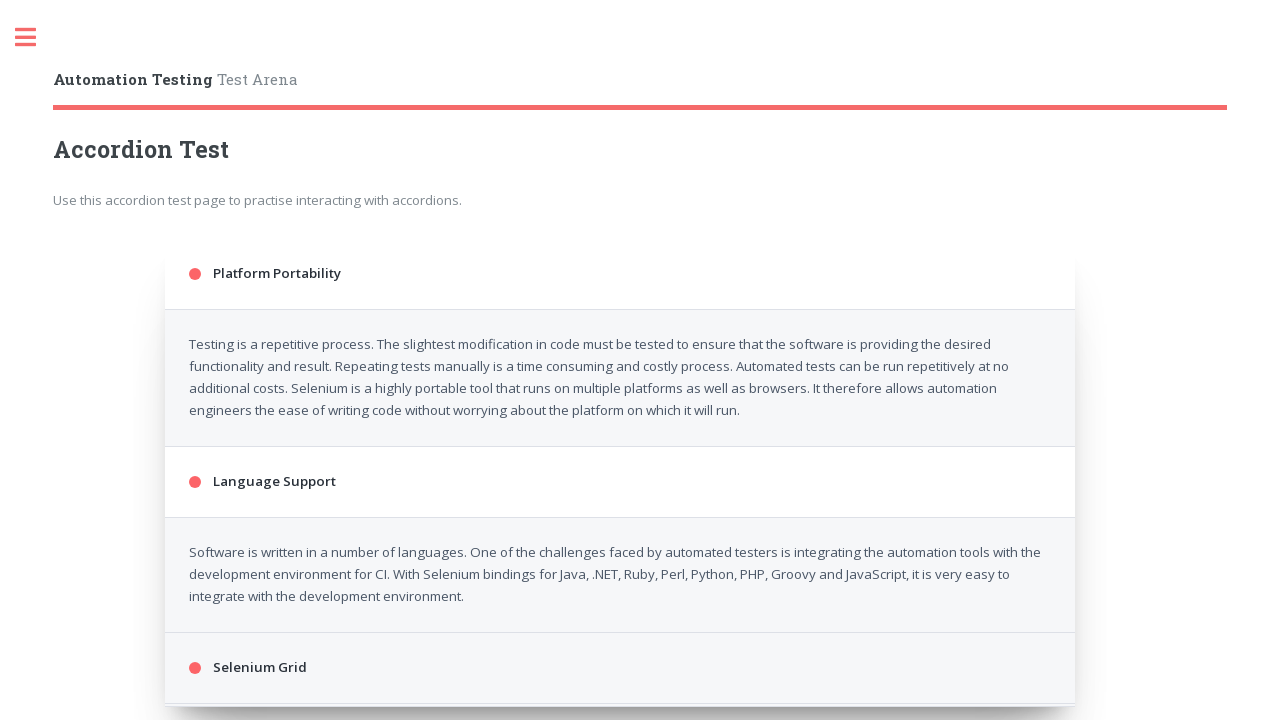

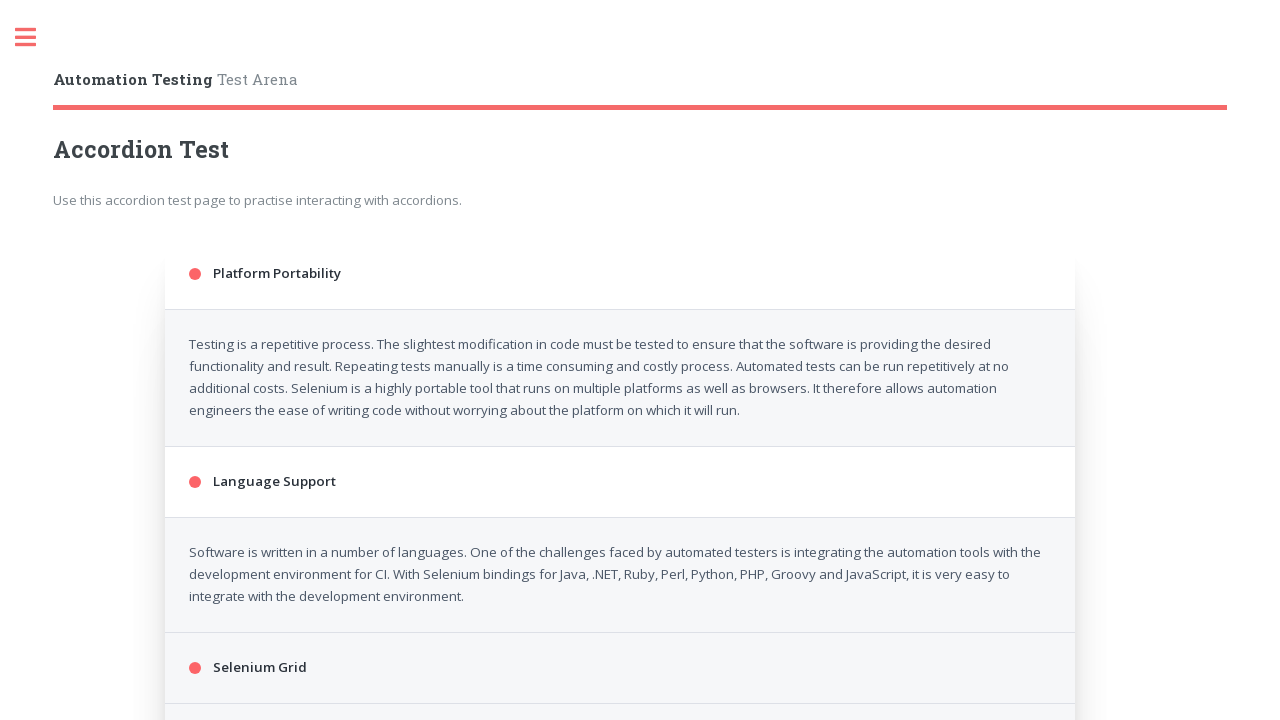